Navigates to the Text Box page, enters and then clears the current address, submits the form, and verifies the address input is still visible but empty.

Starting URL: https://demoqa.com/elements

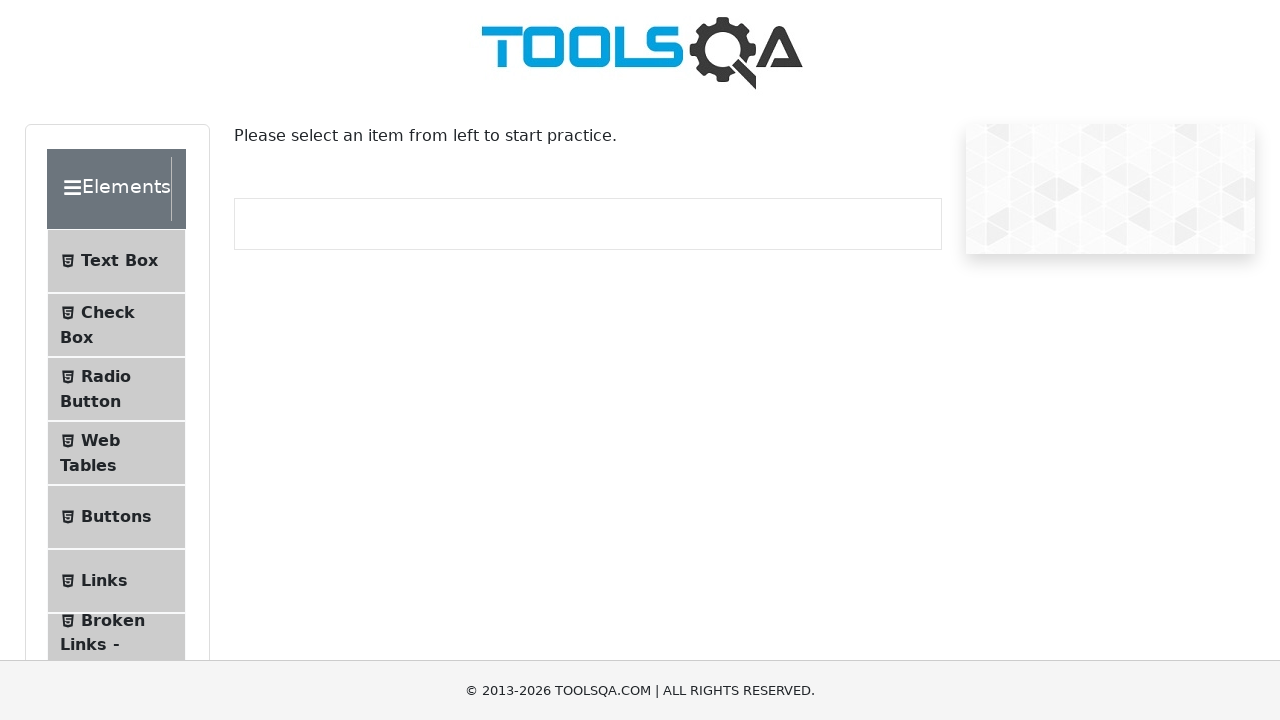

Clicked on Text Box menu item at (119, 261) on internal:text="Text Box"i
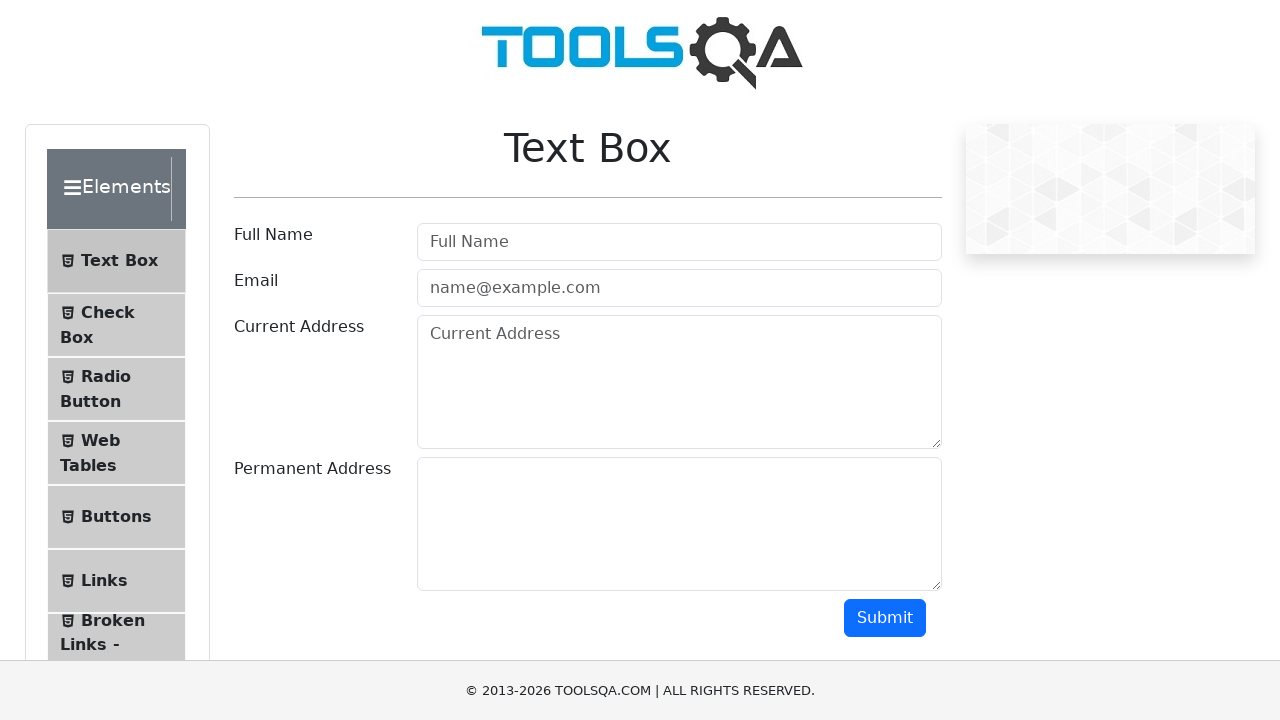

Navigated to Text Box page
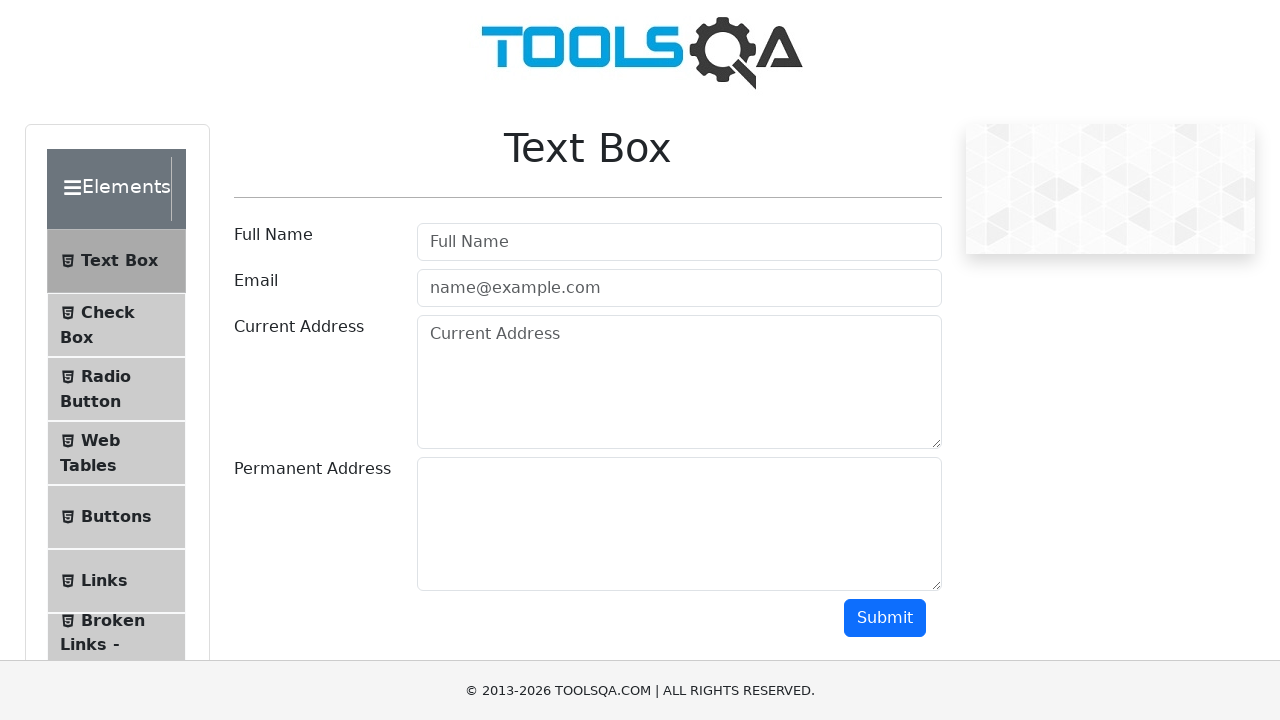

Filled Current Address field with 'Test address' on textarea#currentAddress
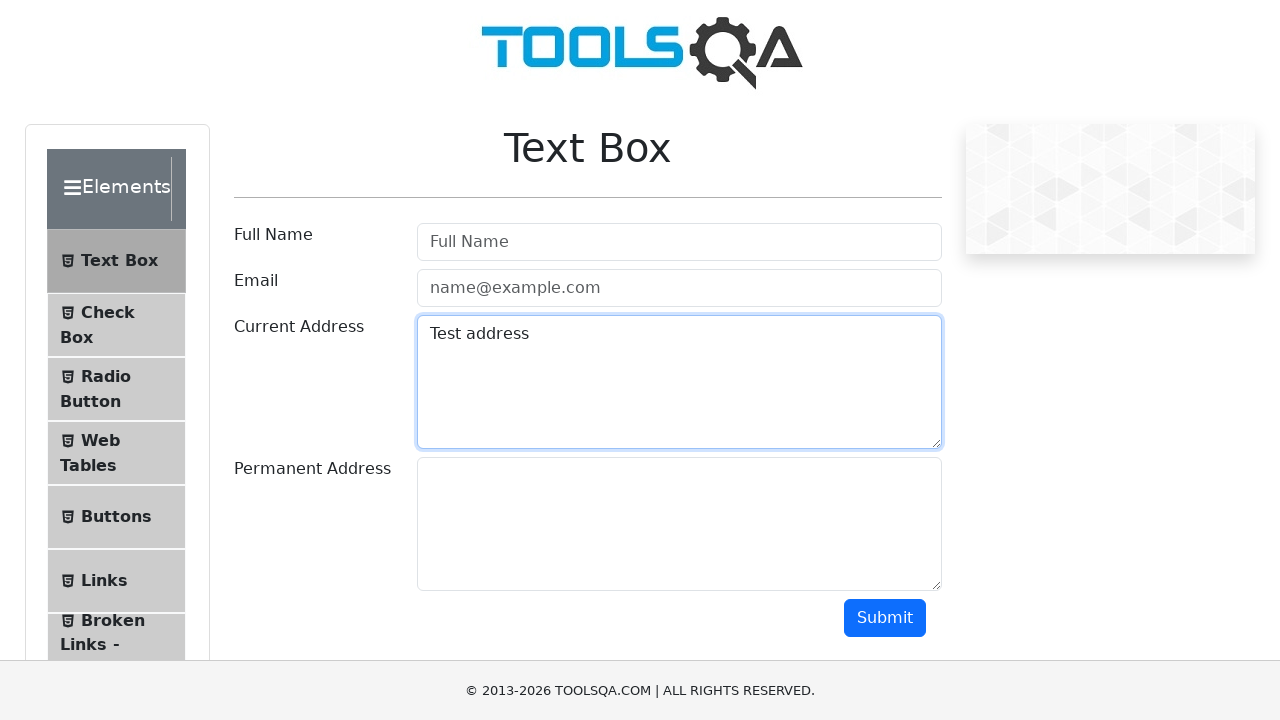

Clicked Submit button to submit form with address at (885, 618) on internal:role=button[name="Submit"i]
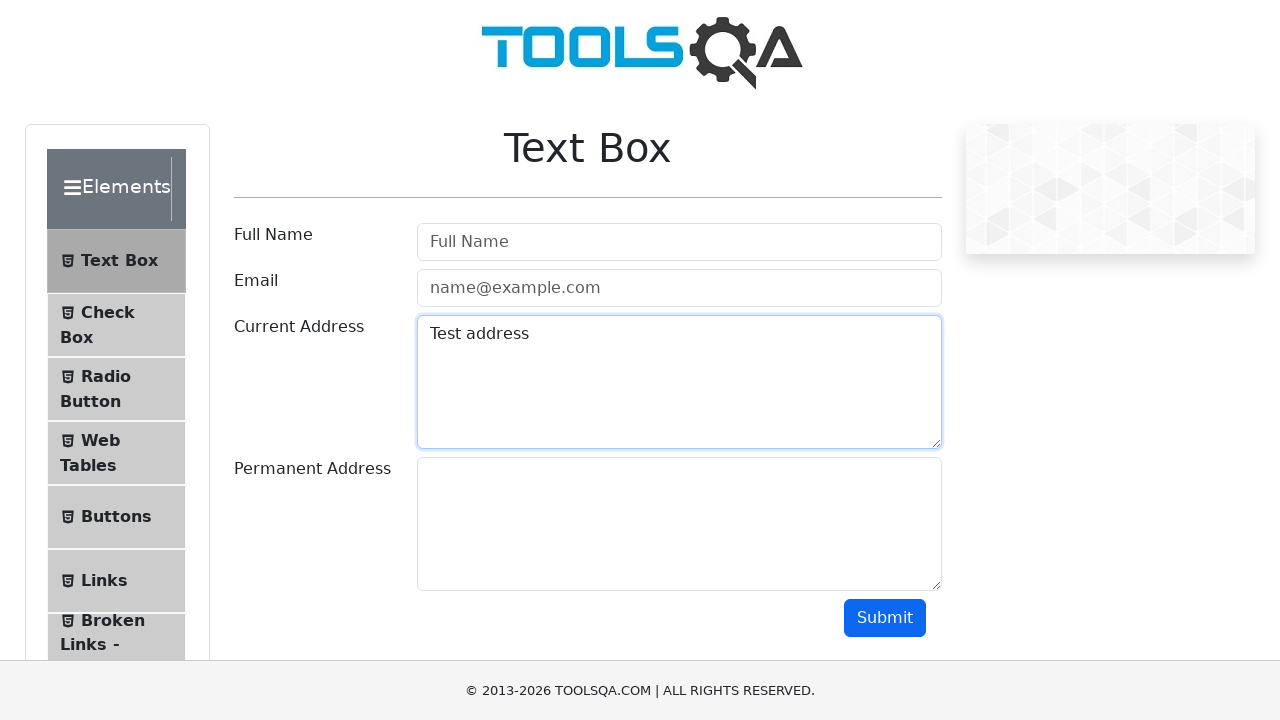

Cleared the Current Address field on textarea#currentAddress
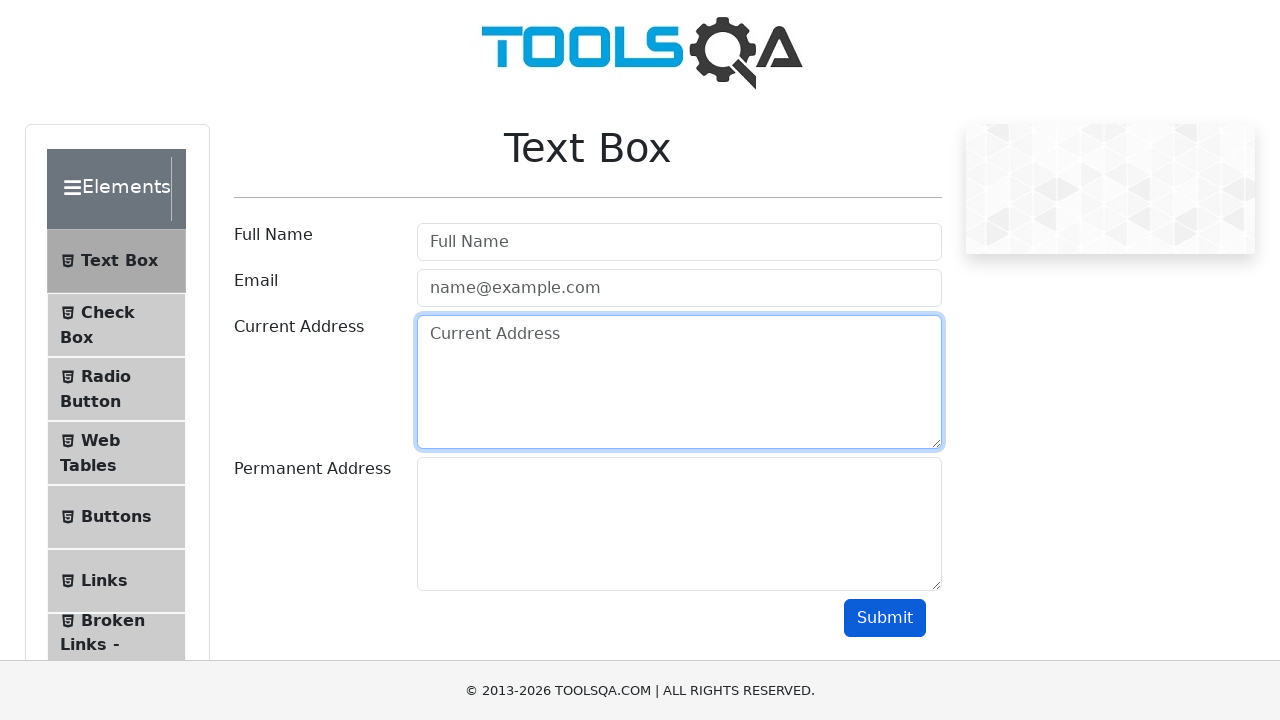

Clicked Submit button with cleared address at (885, 618) on internal:role=button[name="Submit"i]
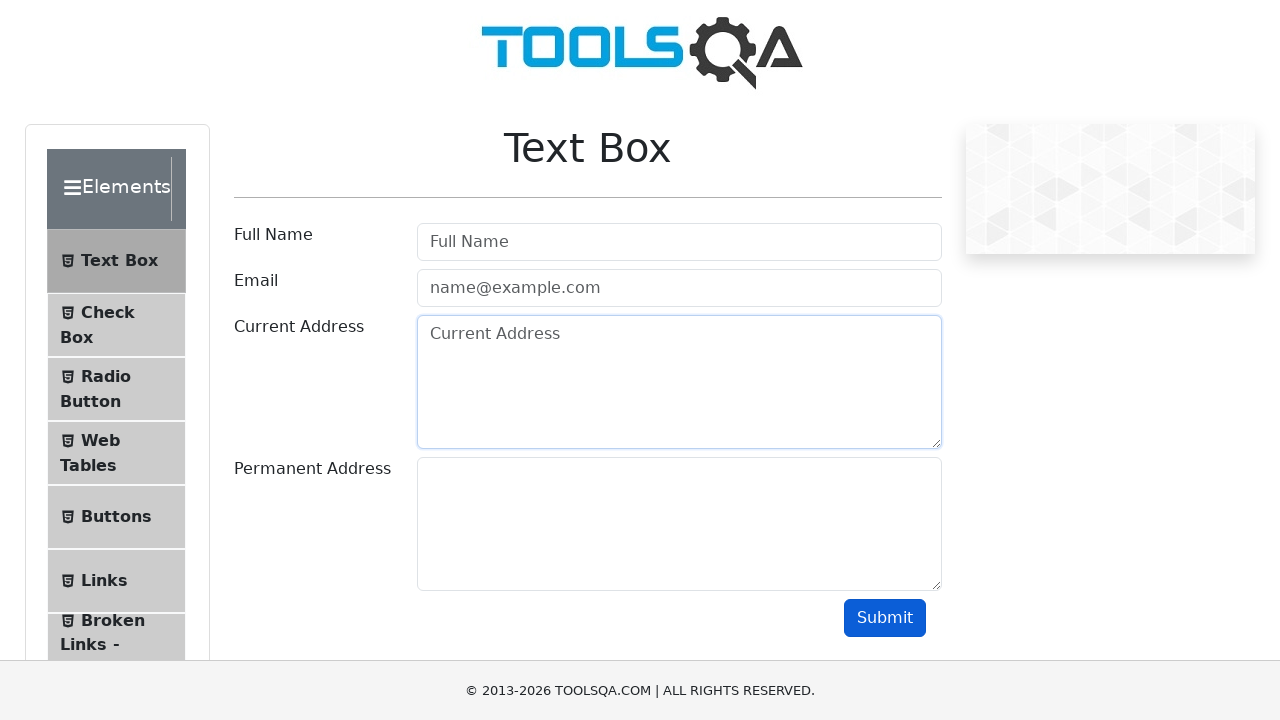

Verified Current Address input field is still visible and empty
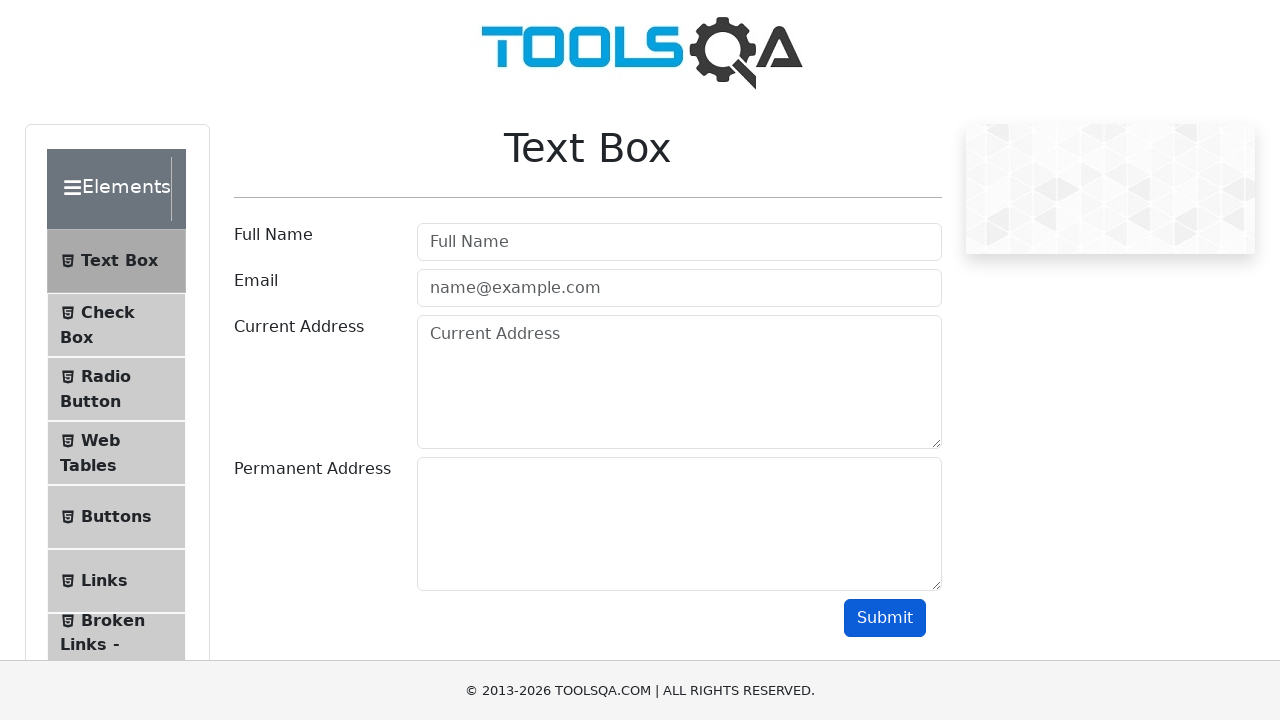

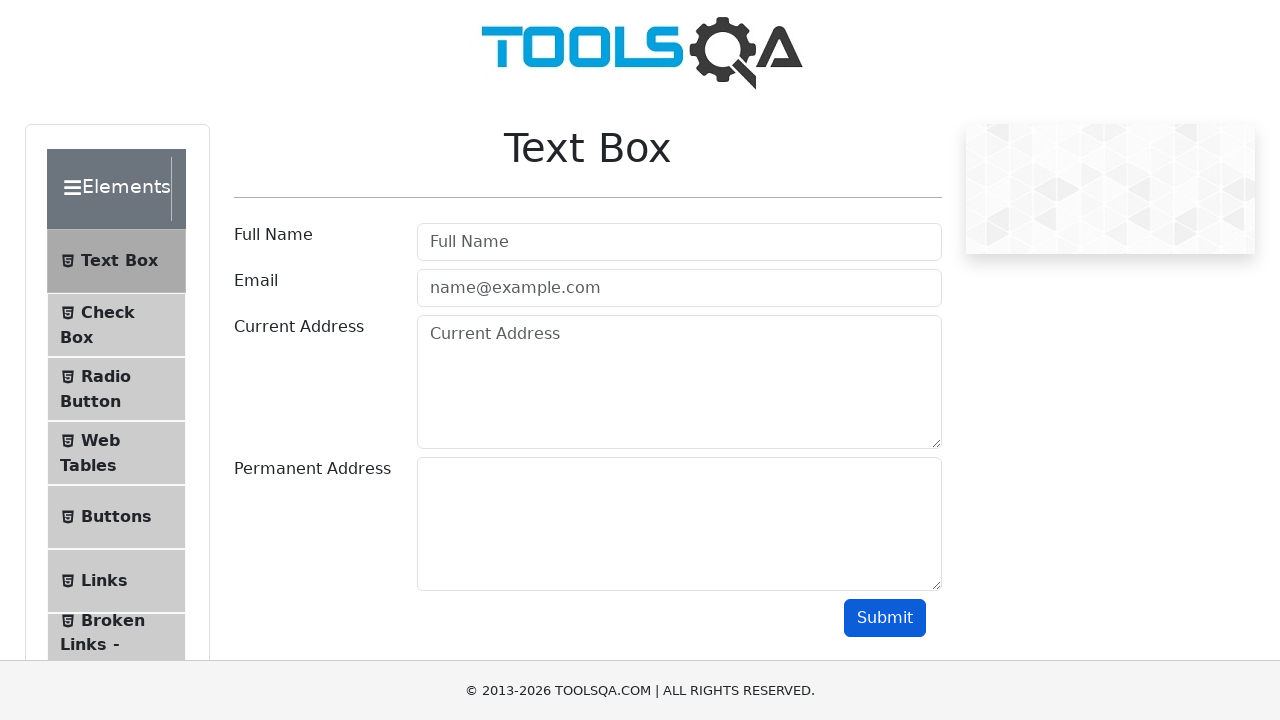